Tests a text box form by filling in name, email, current address, and permanent address fields on the DemoQA practice site, then submitting the form.

Starting URL: https://demoqa.com/text-box

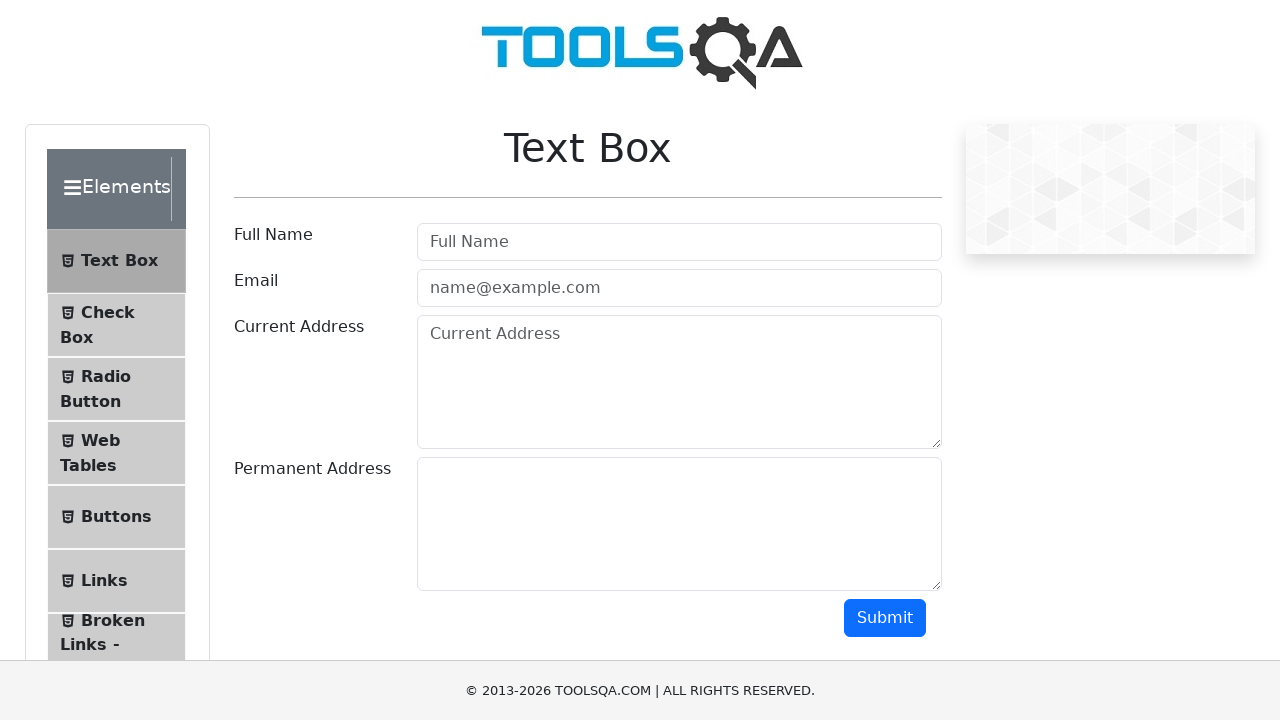

Filled name field with 'John Anderson' on #userName
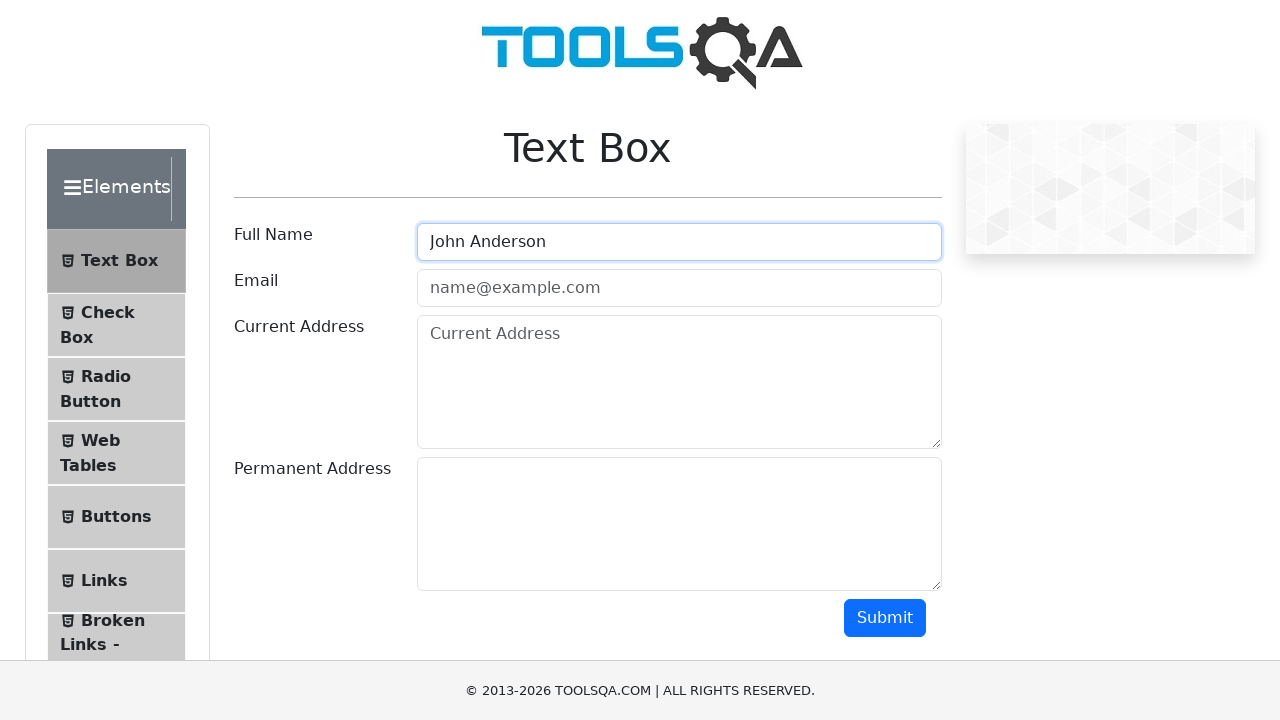

Filled email field with 'john.anderson@testmail.com' on #userEmail
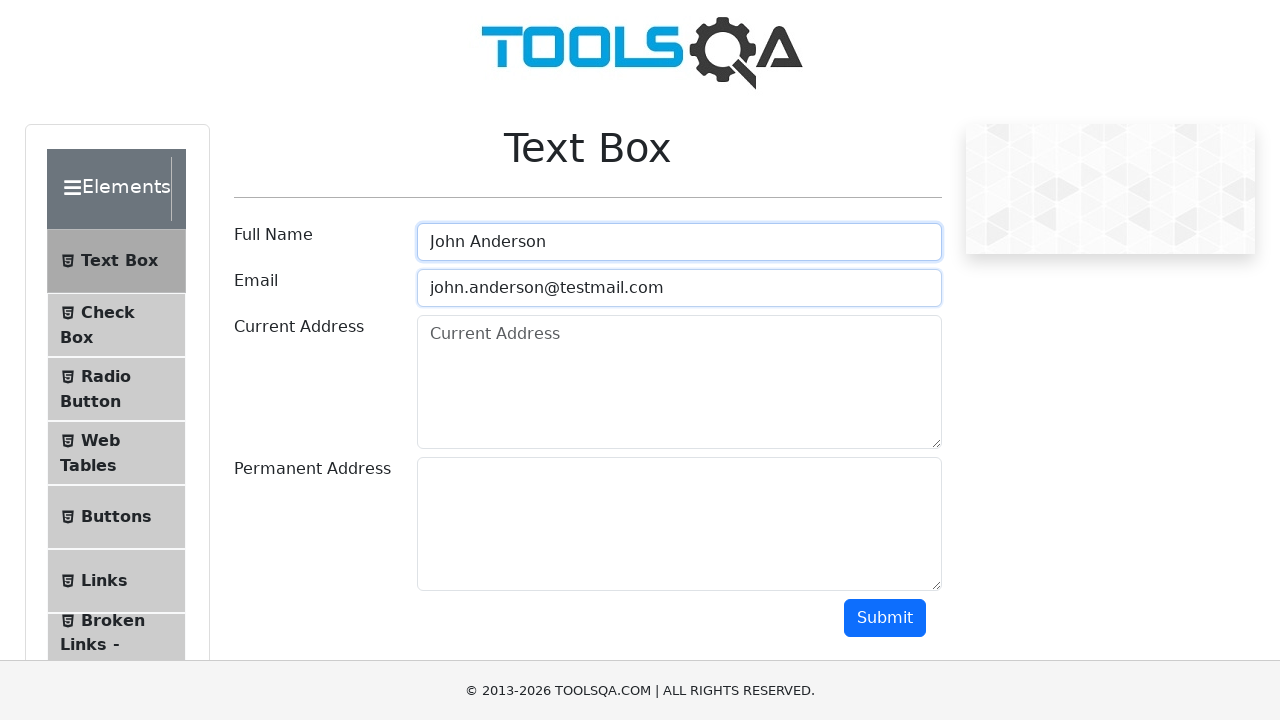

Filled current address field with '742 Evergreen Terrace, Springfield' on #currentAddress
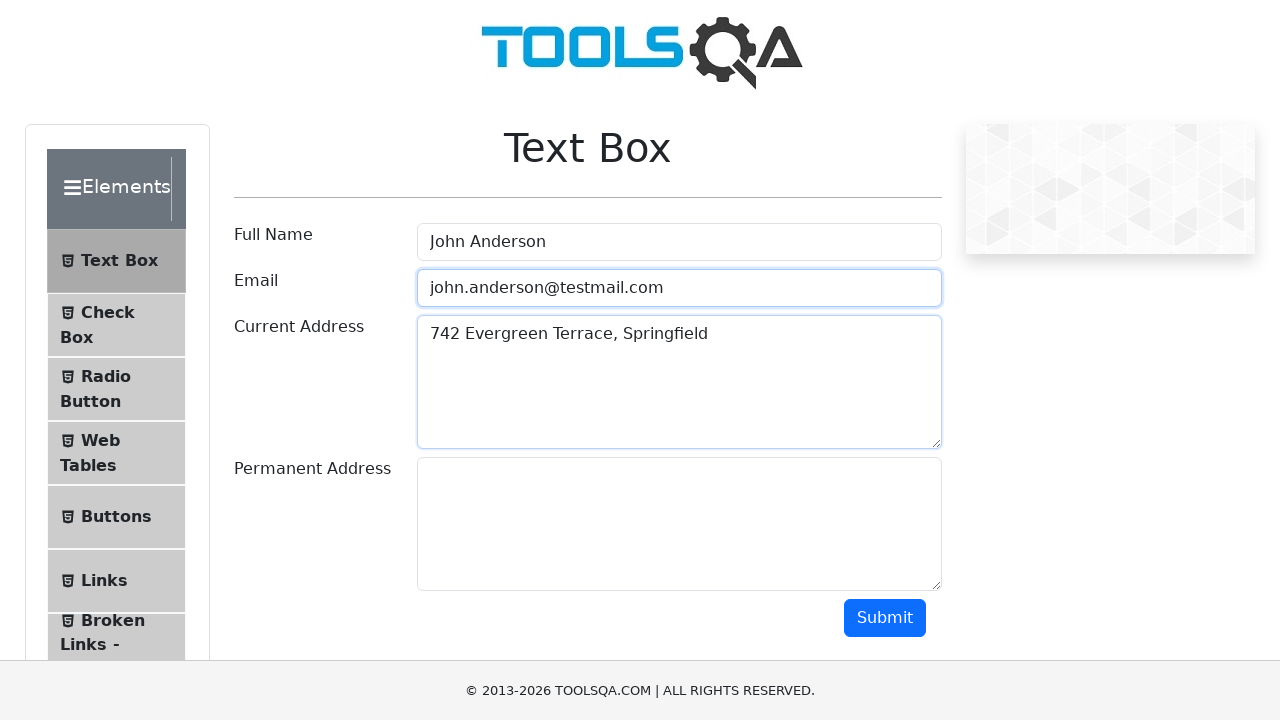

Filled permanent address field with '123 Main Street, New York, NY 10001' on #permanentAddress
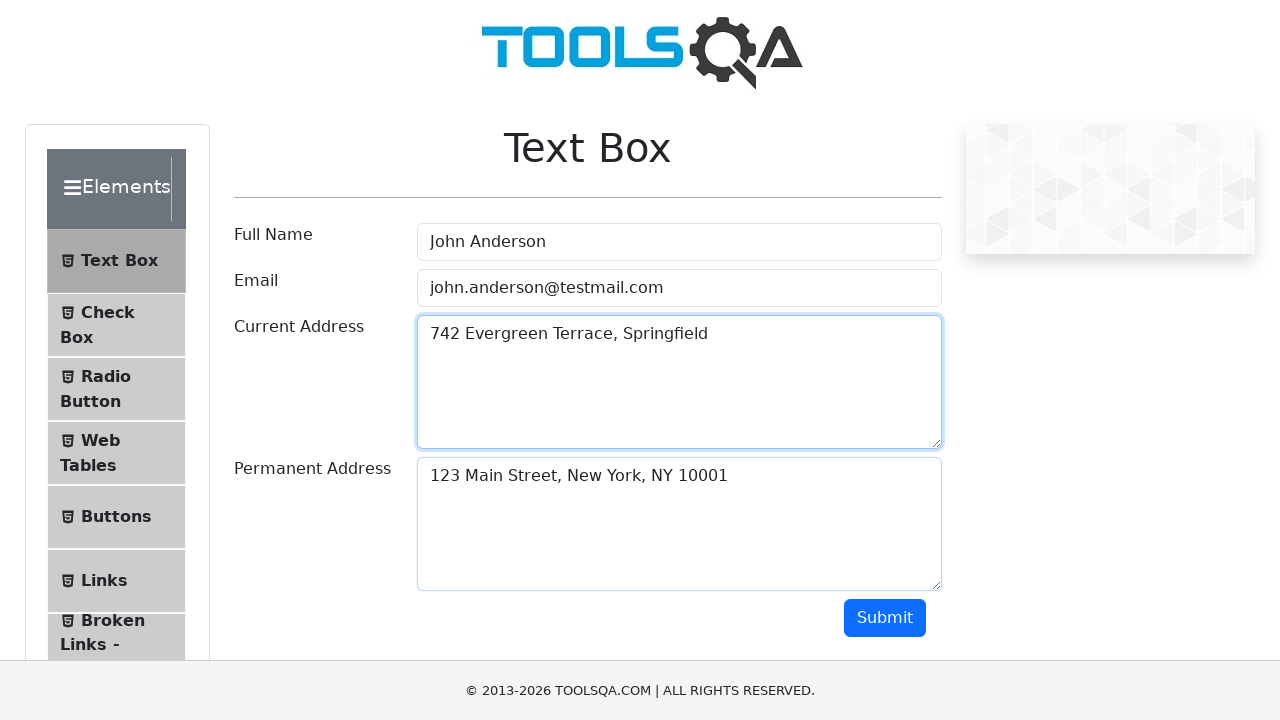

Scrolled submit button into view
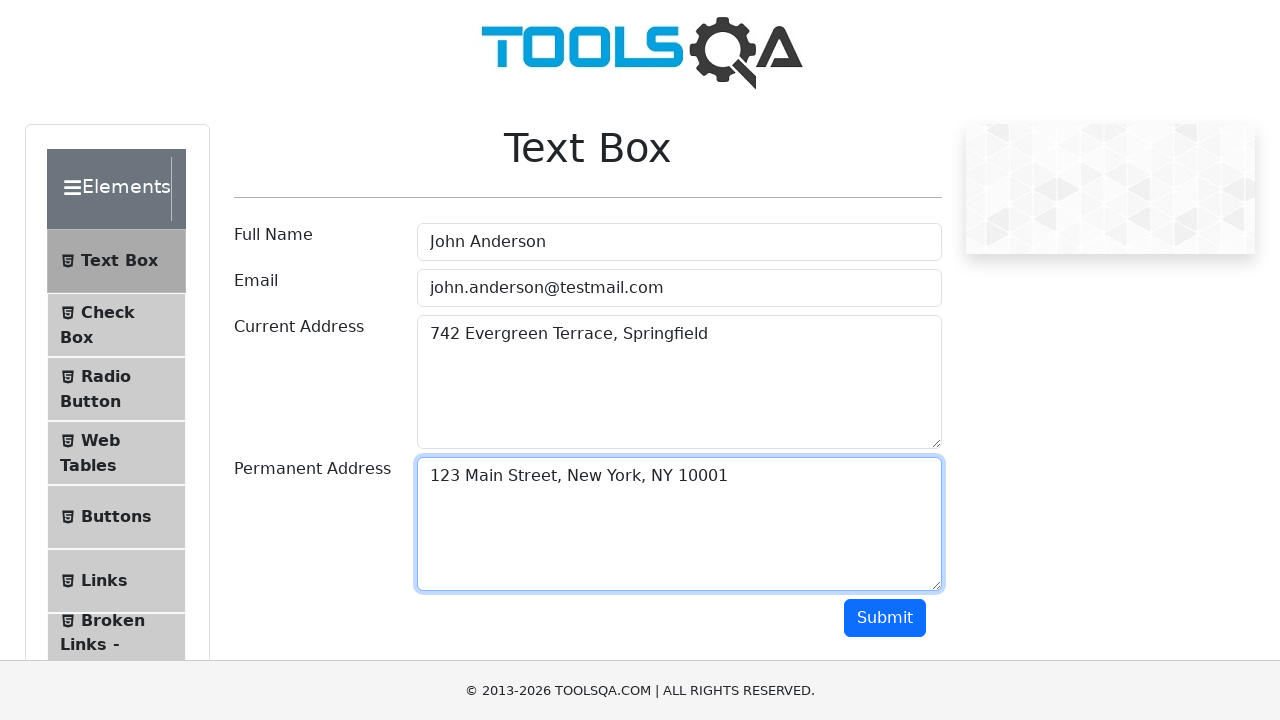

Clicked submit button to submit the form at (885, 618) on #submit
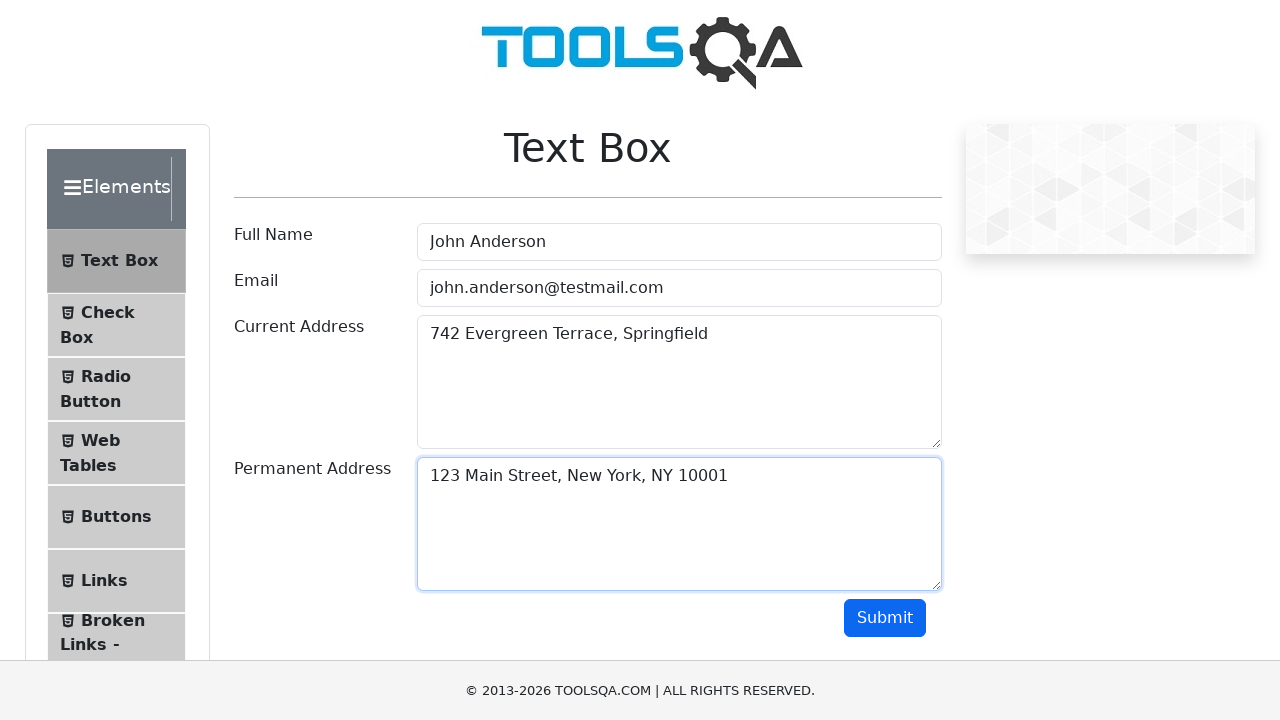

Form submission output displayed
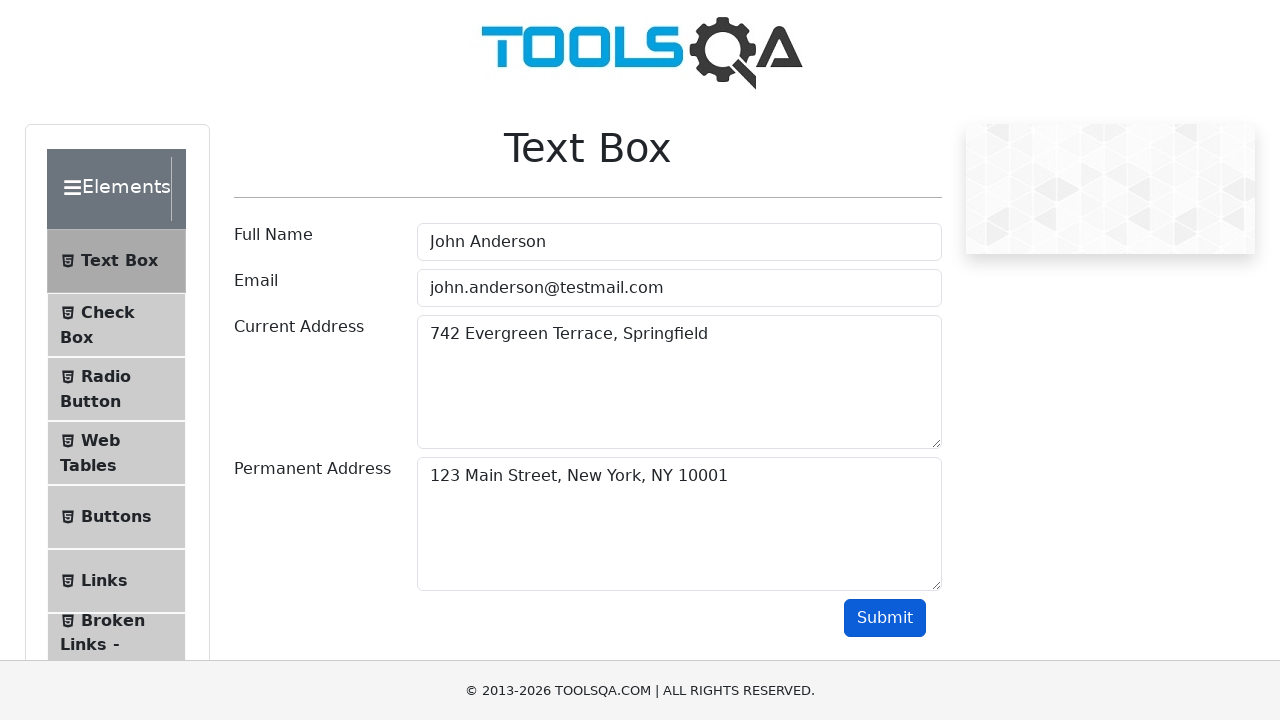

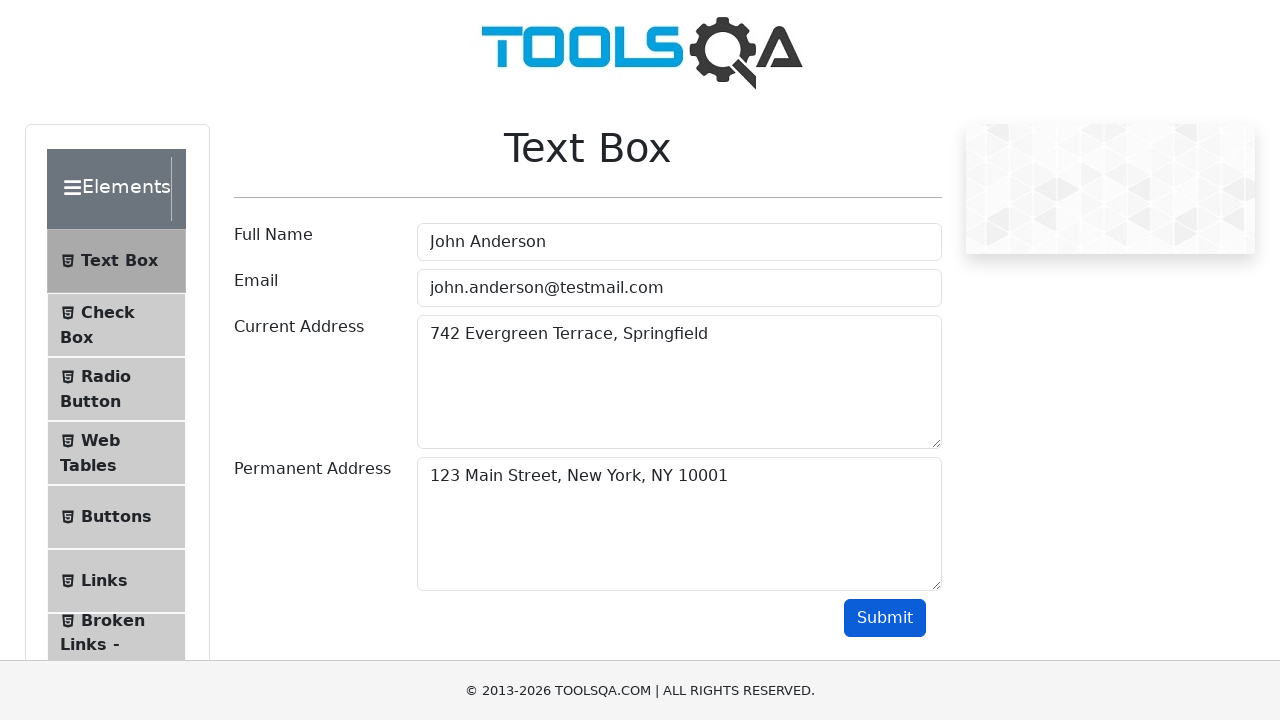